Simple test that navigates to the nopCommerce demo store homepage, maximizes the browser window, and verifies the page loads by retrieving the page title.

Starting URL: https://demo.nopcommerce.com/

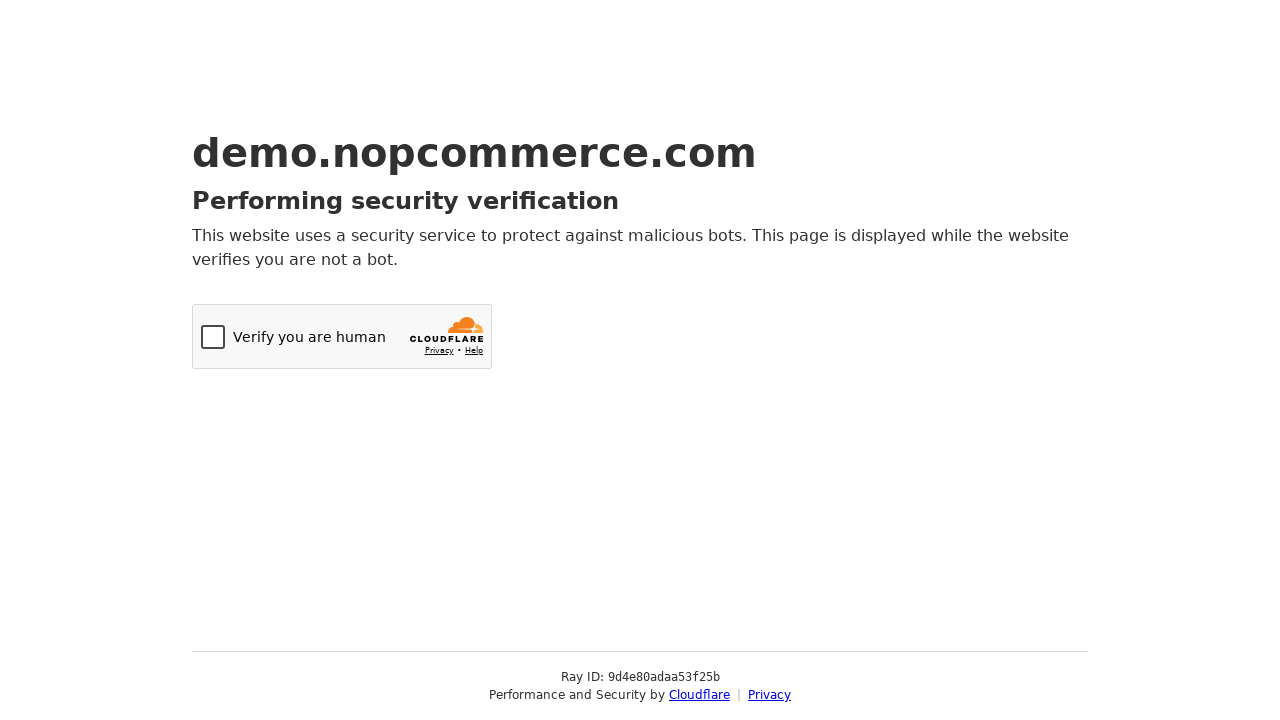

Navigated to nopCommerce demo store homepage
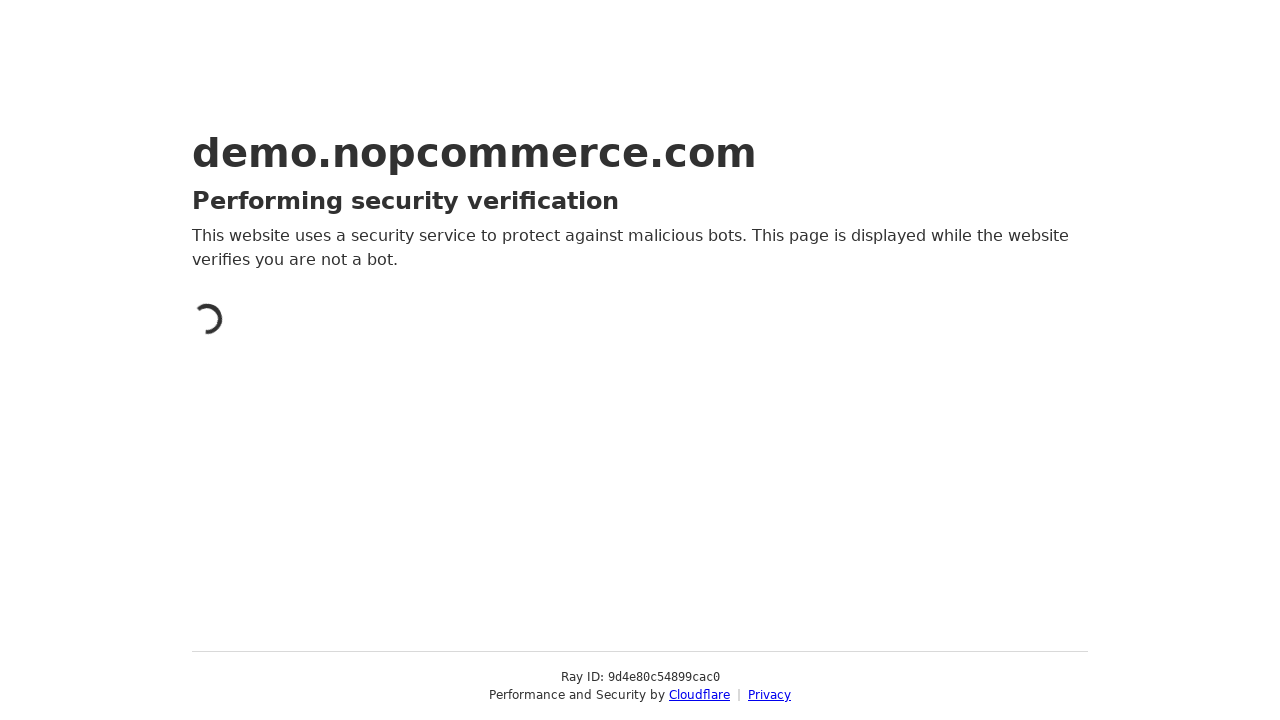

Maximized browser window to 1920x1080
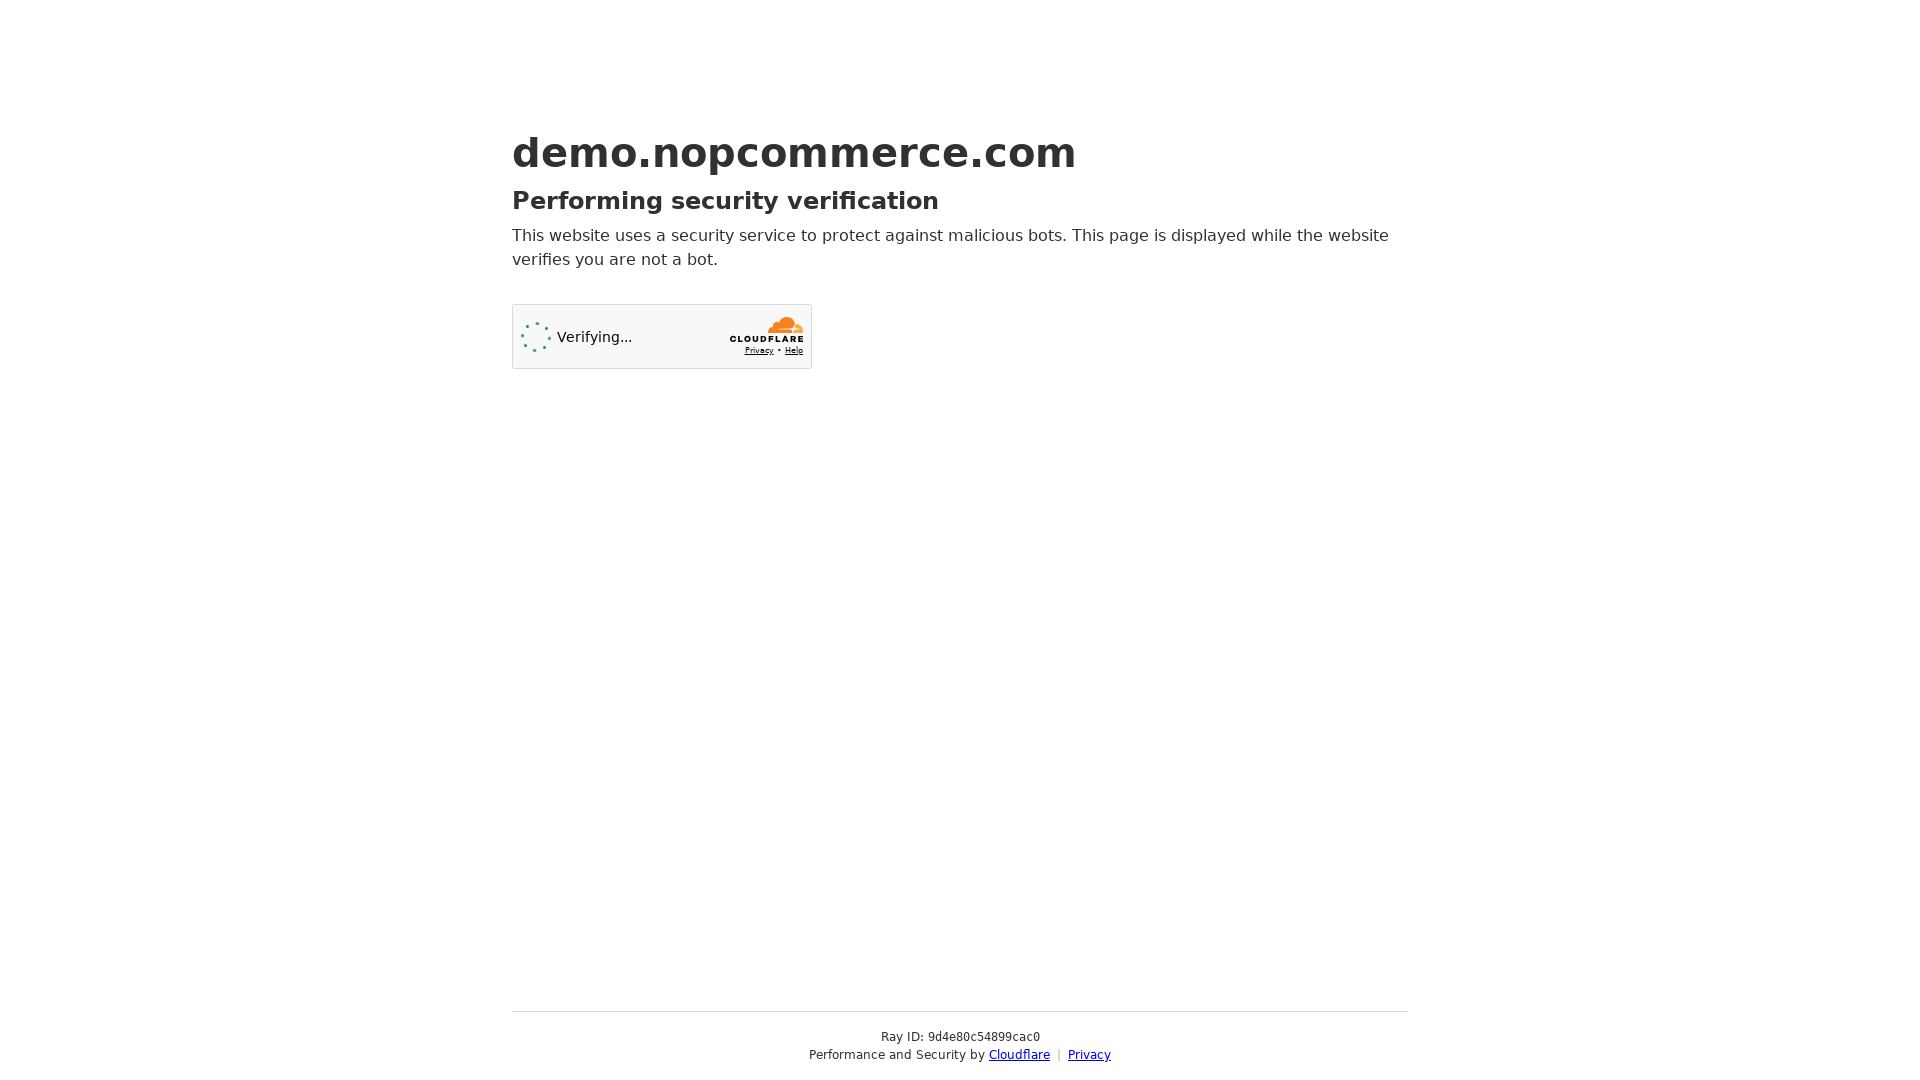

Page DOM content loaded successfully
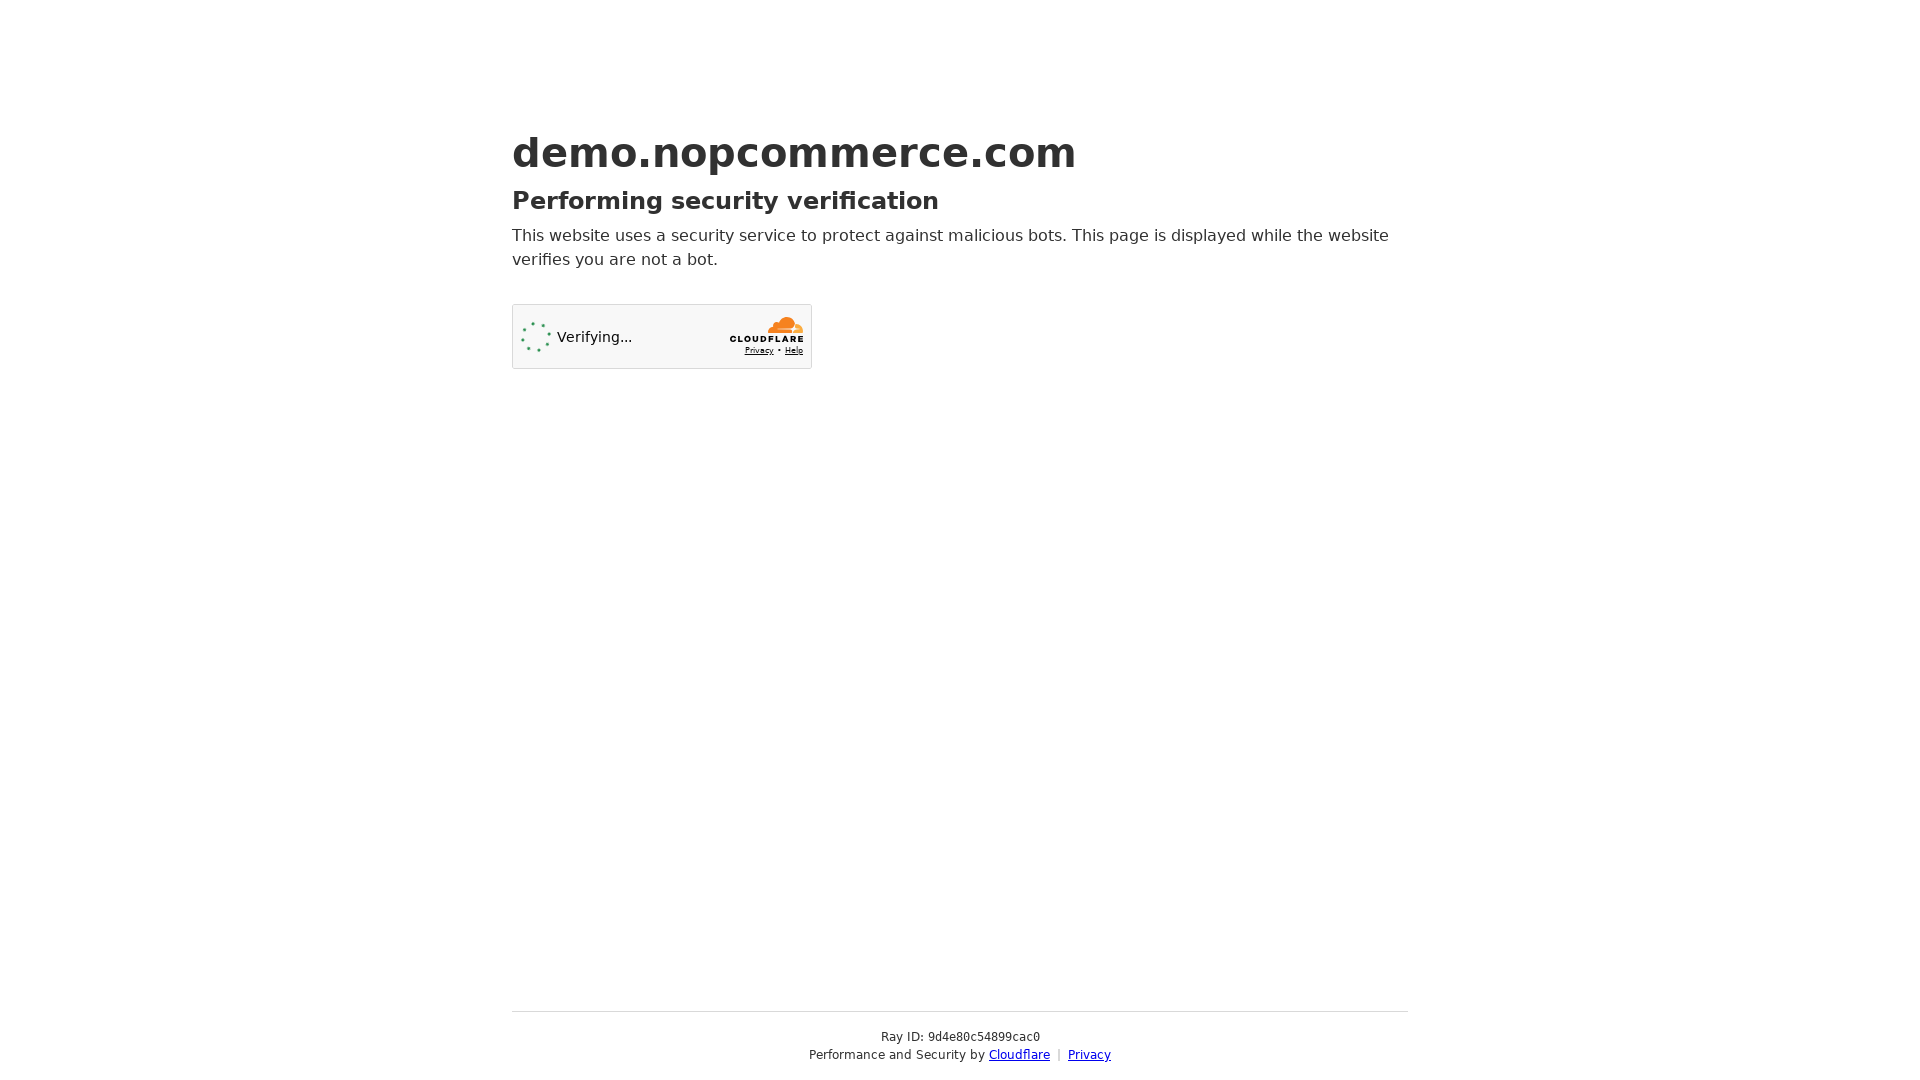

Retrieved page title: 'Just a moment...'
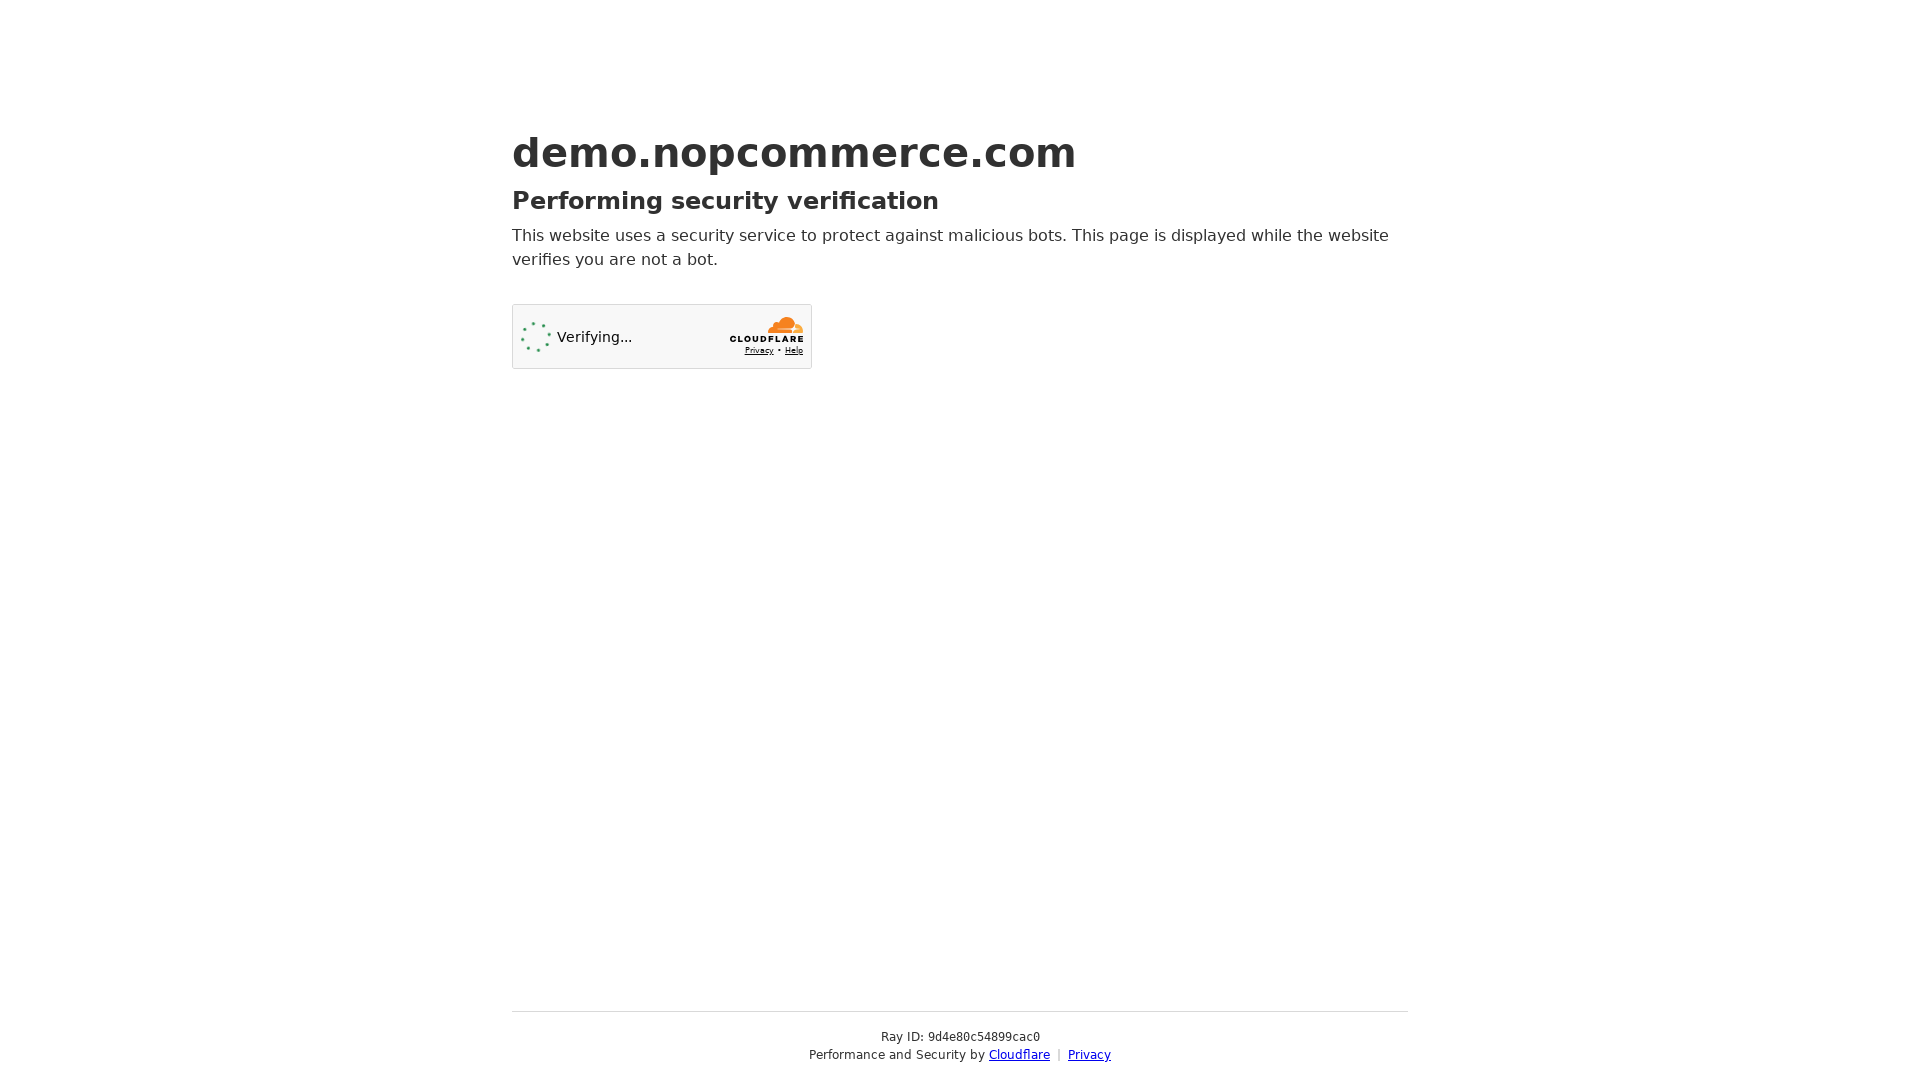

Printed page title to console
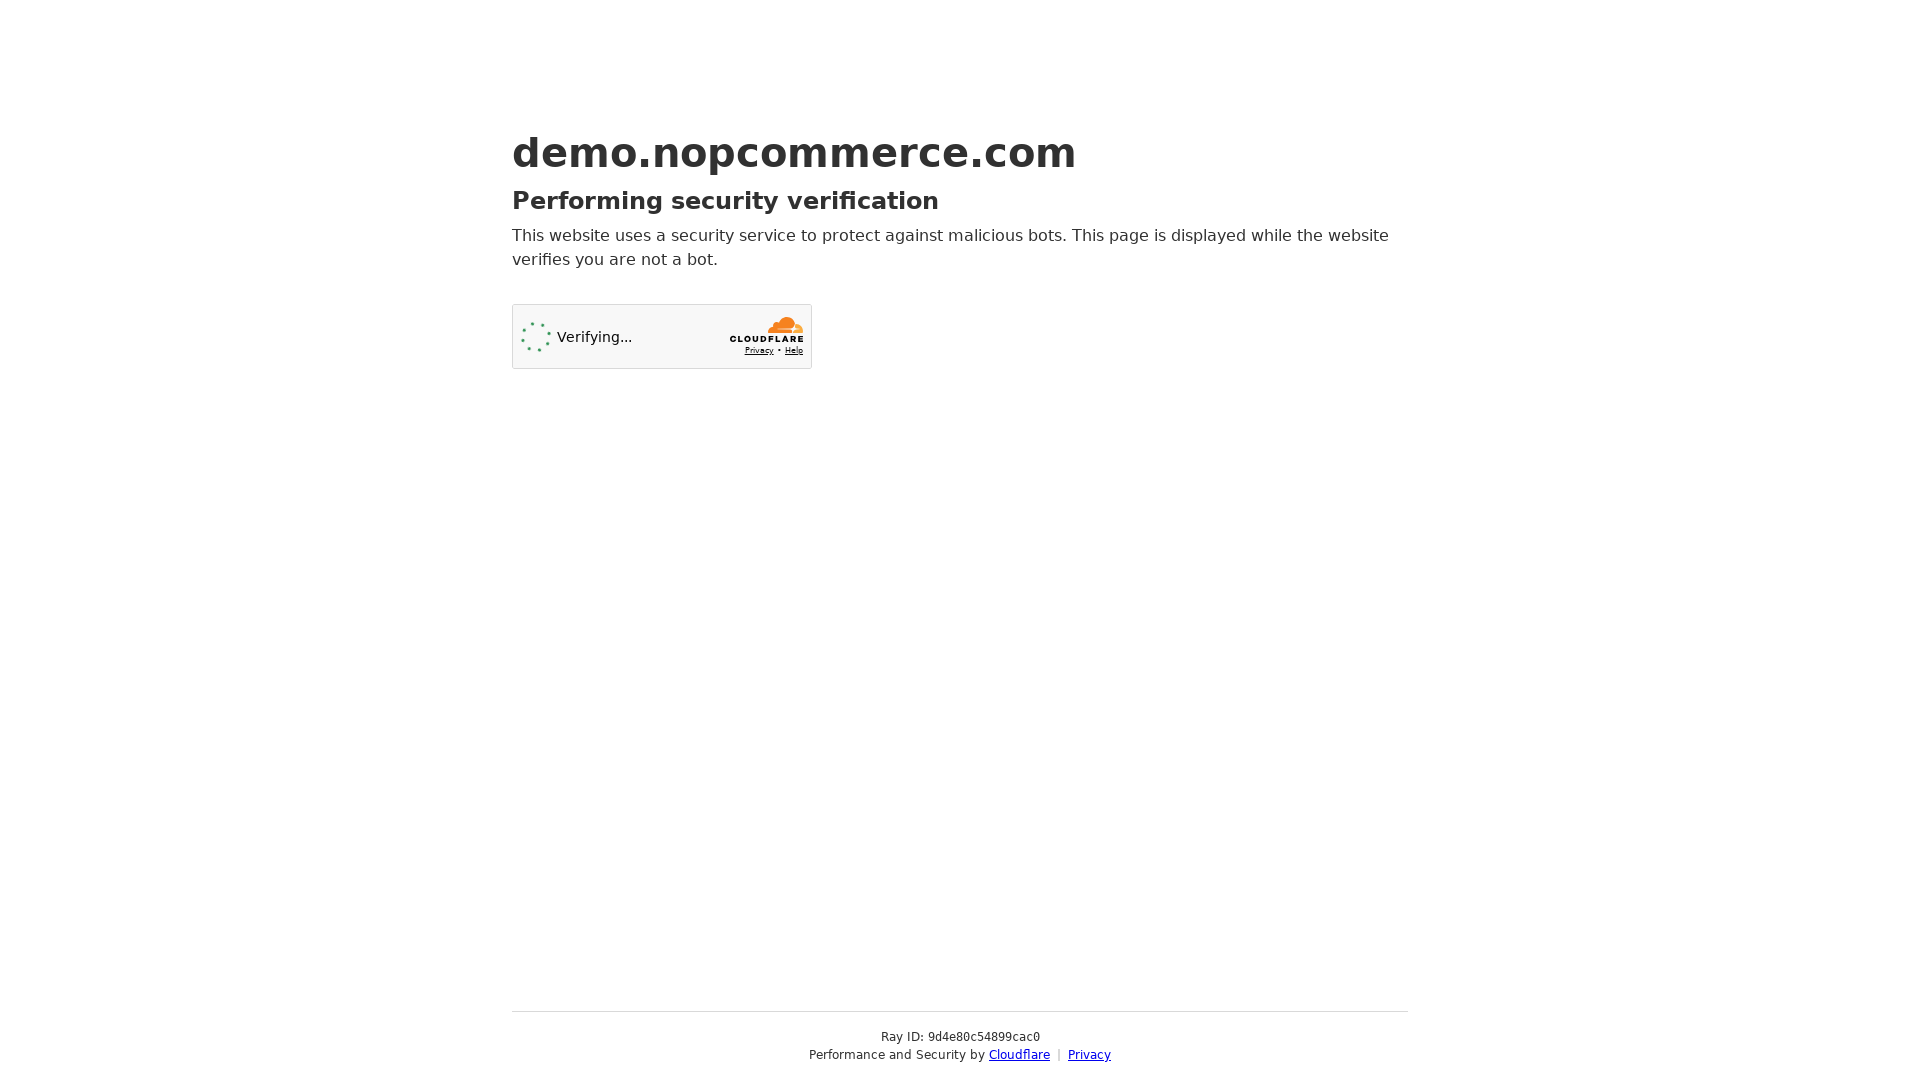

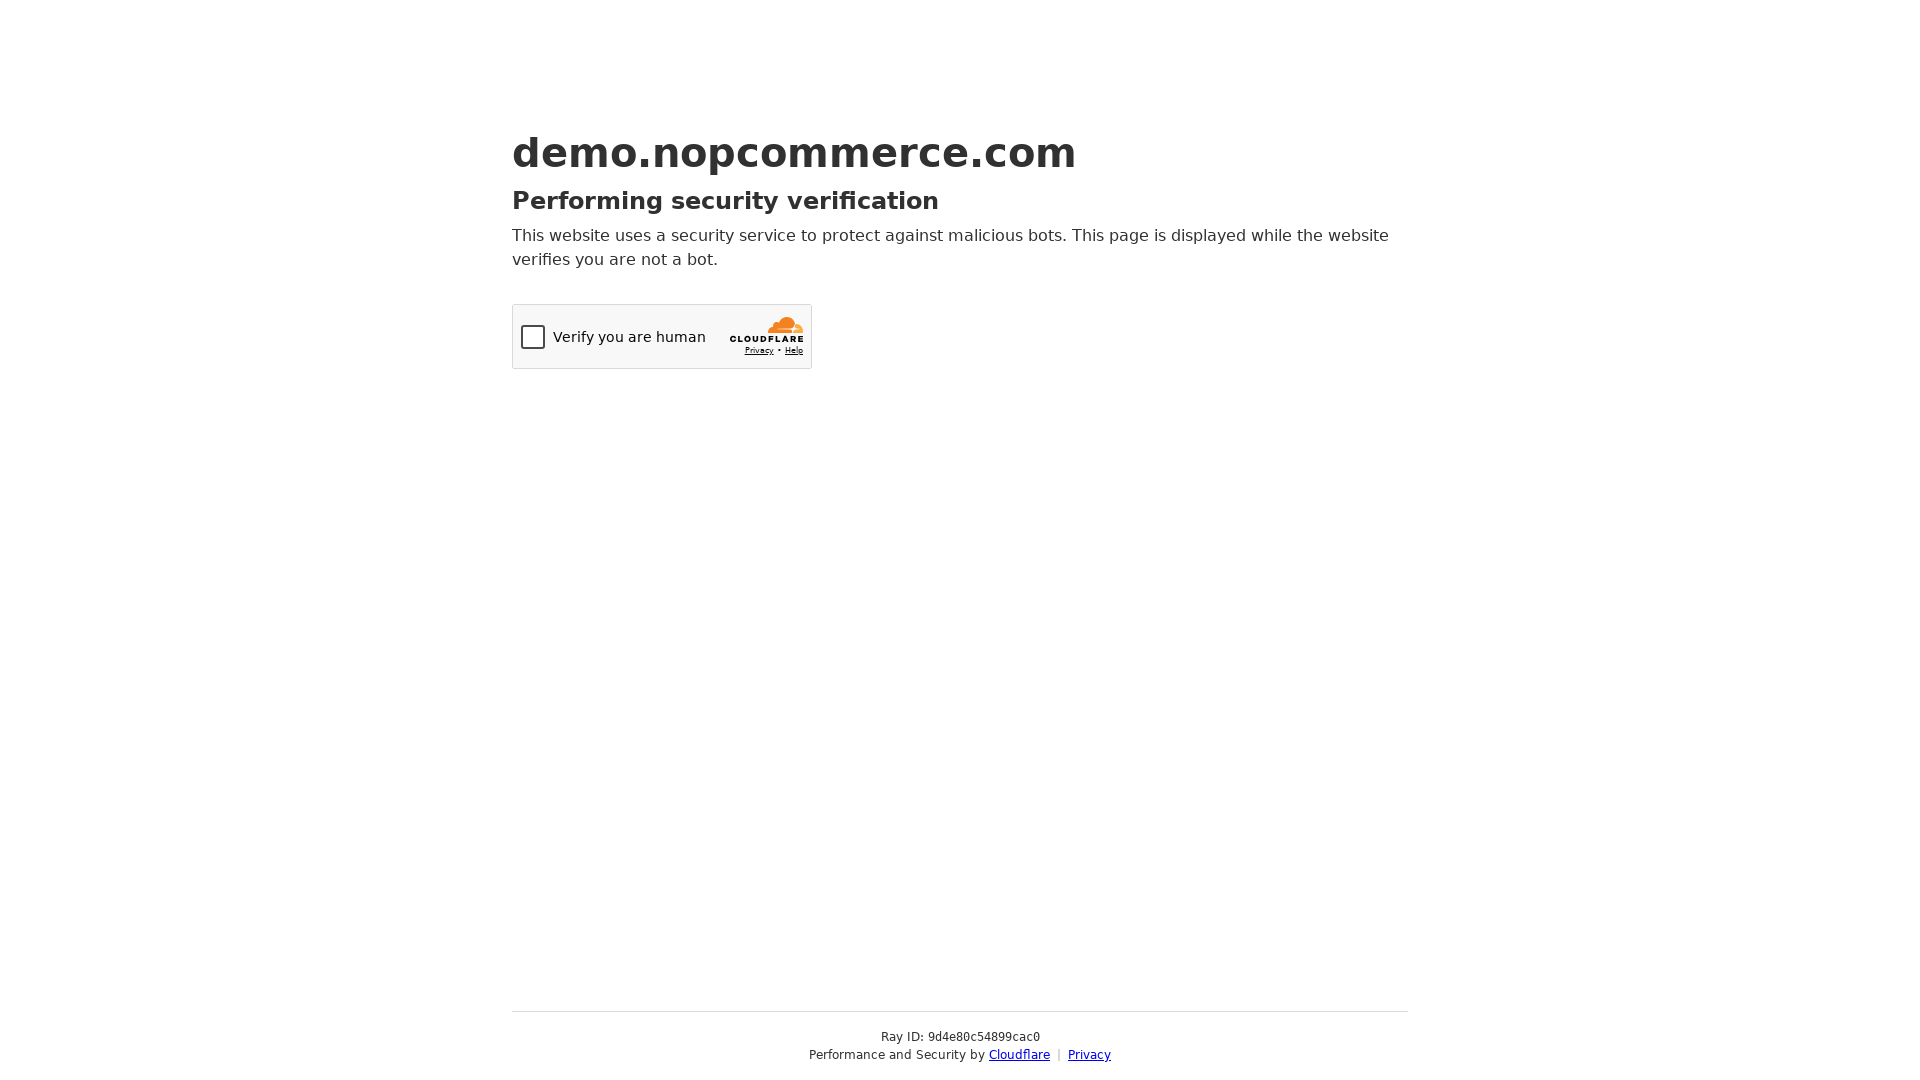